Tests an e-commerce flow by adding specific items to cart, proceeding to checkout, and applying a promo code

Starting URL: https://rahulshettyacademy.com/seleniumPractise/

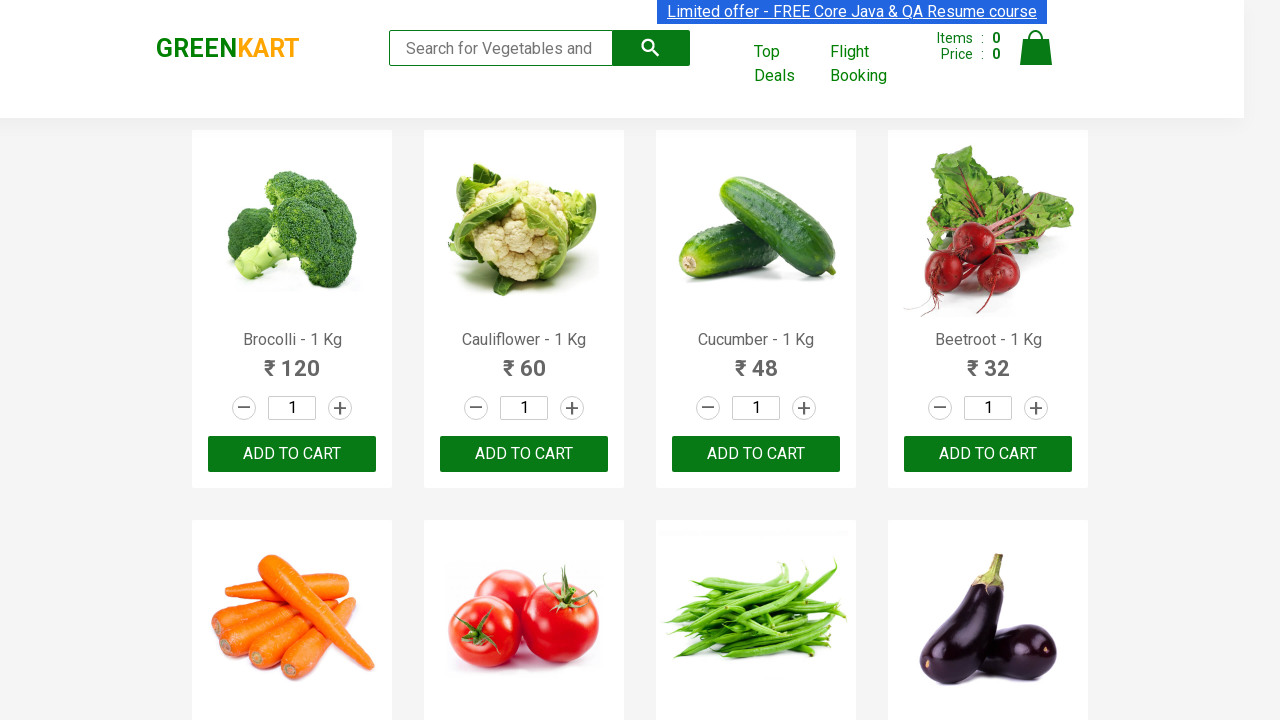

Waited for product names to load
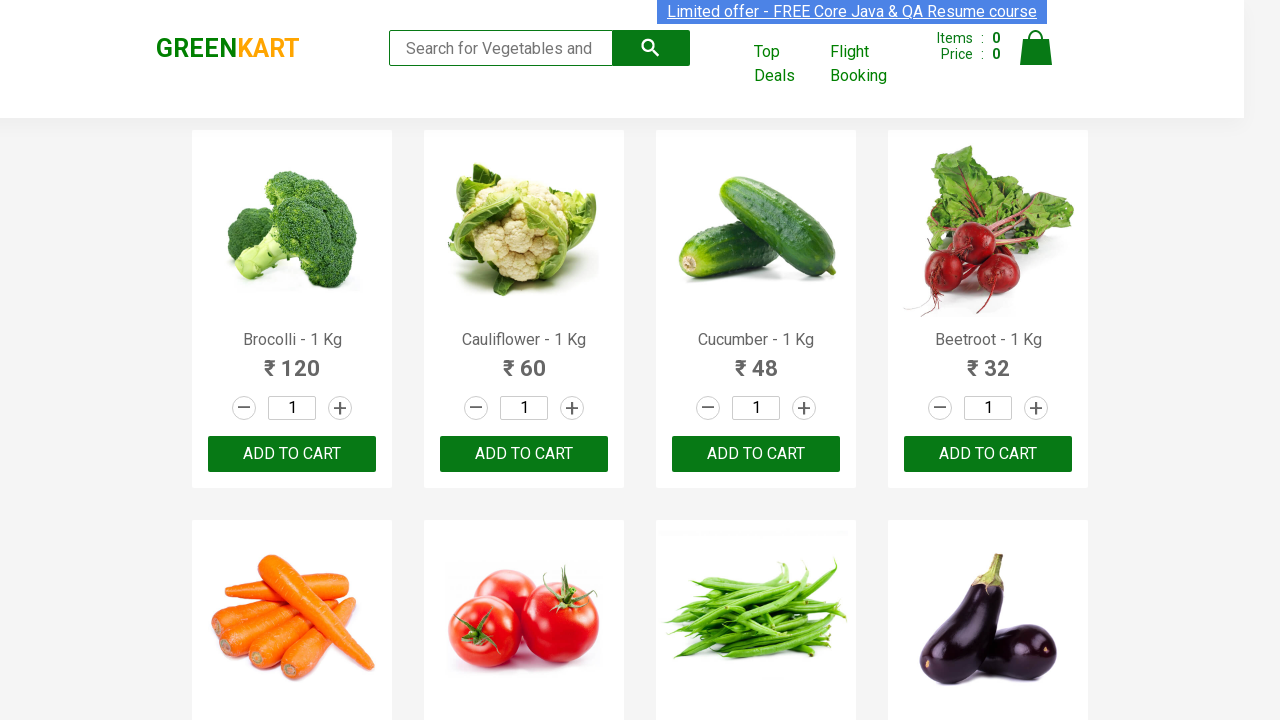

Retrieved all product elements
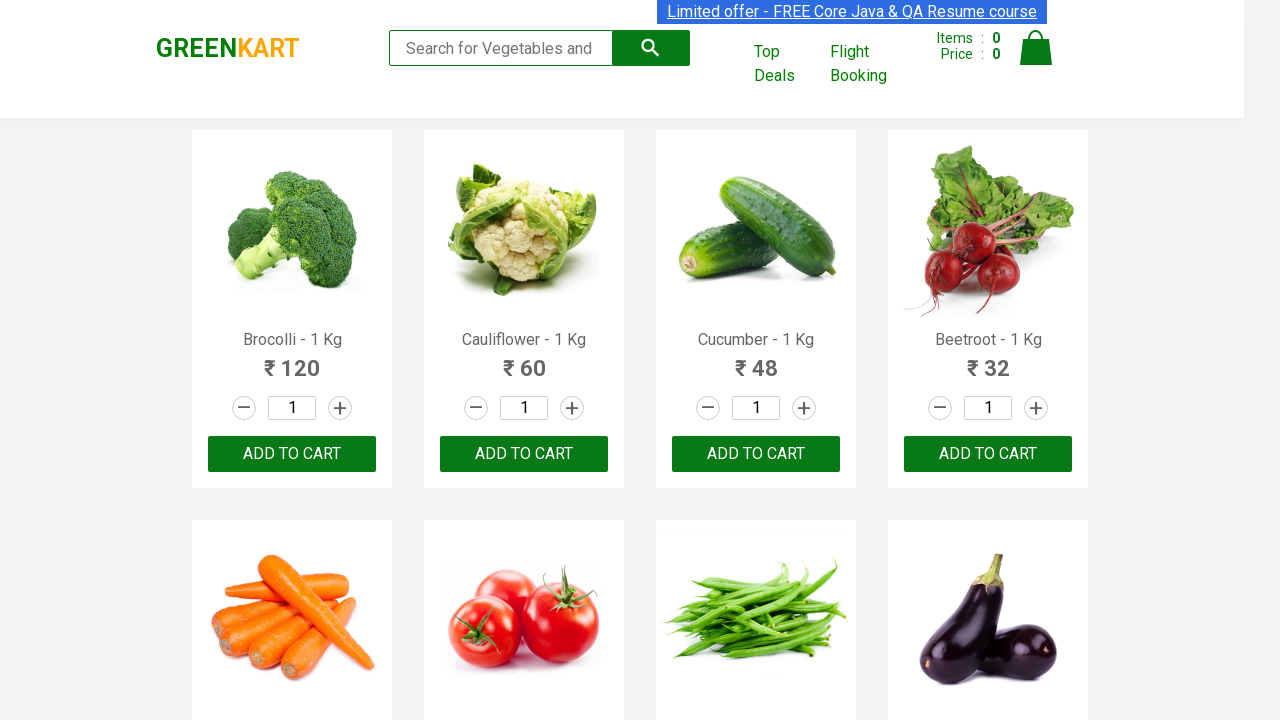

Added 'Brocolli' to cart at (292, 454) on div.product-action > button >> nth=0
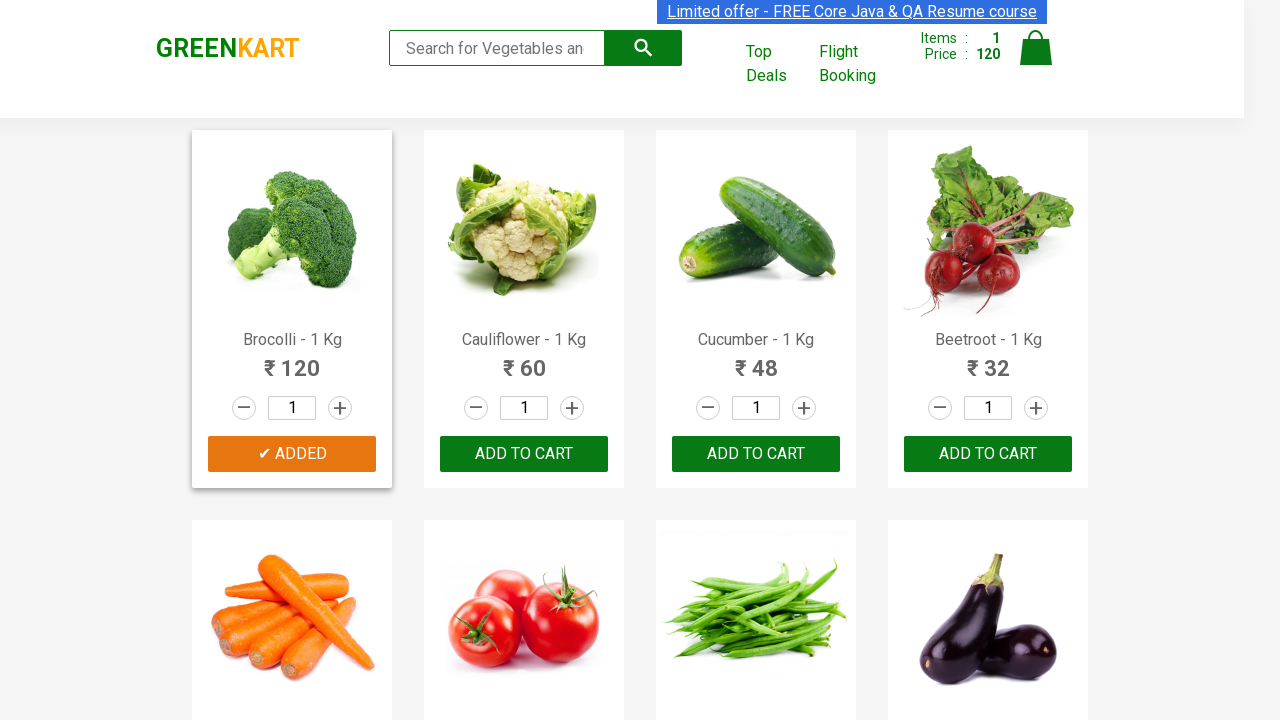

Added 'Cucumber' to cart at (756, 454) on div.product-action > button >> nth=2
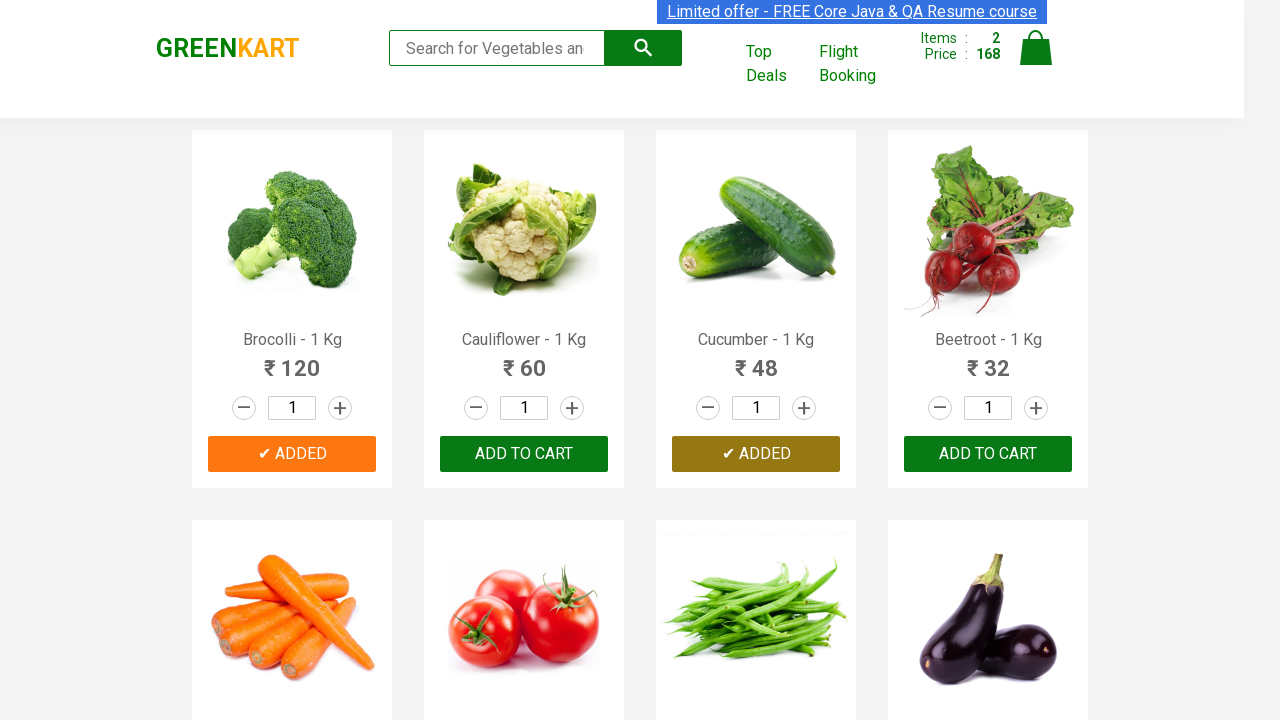

Added 'Beetroot' to cart at (988, 454) on div.product-action > button >> nth=3
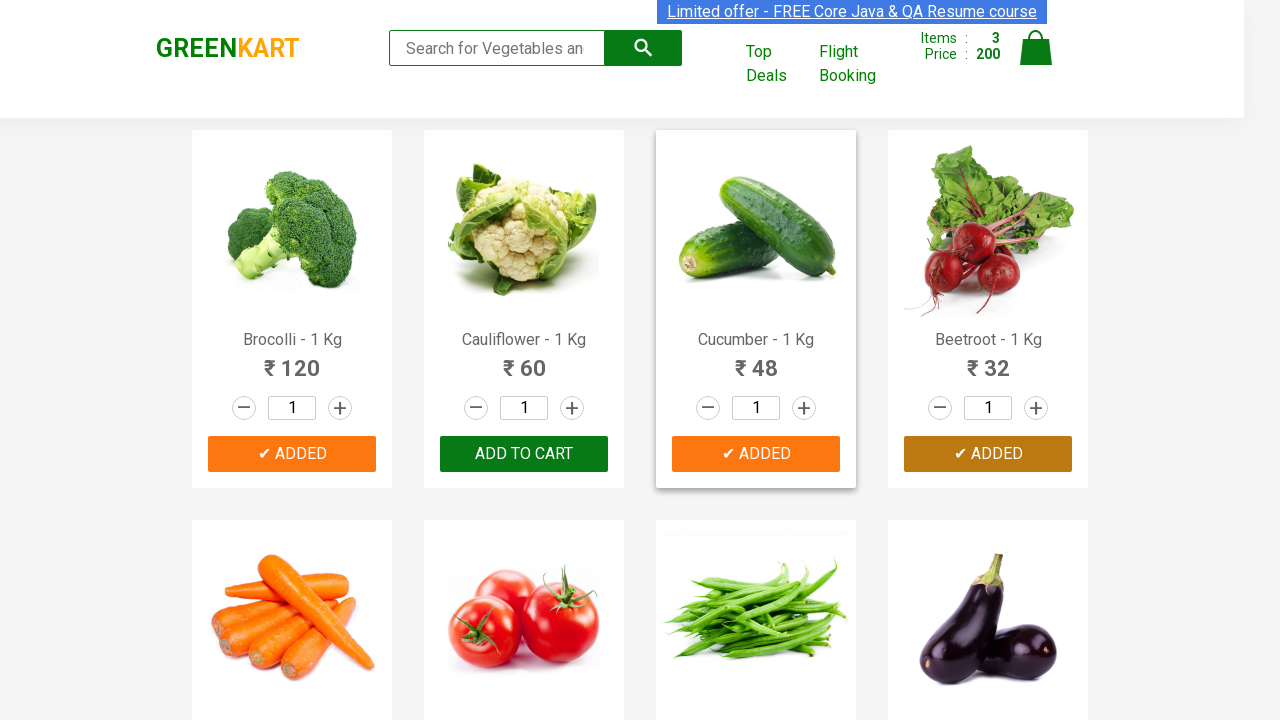

Clicked cart icon to view cart at (1036, 48) on img[alt='Cart']
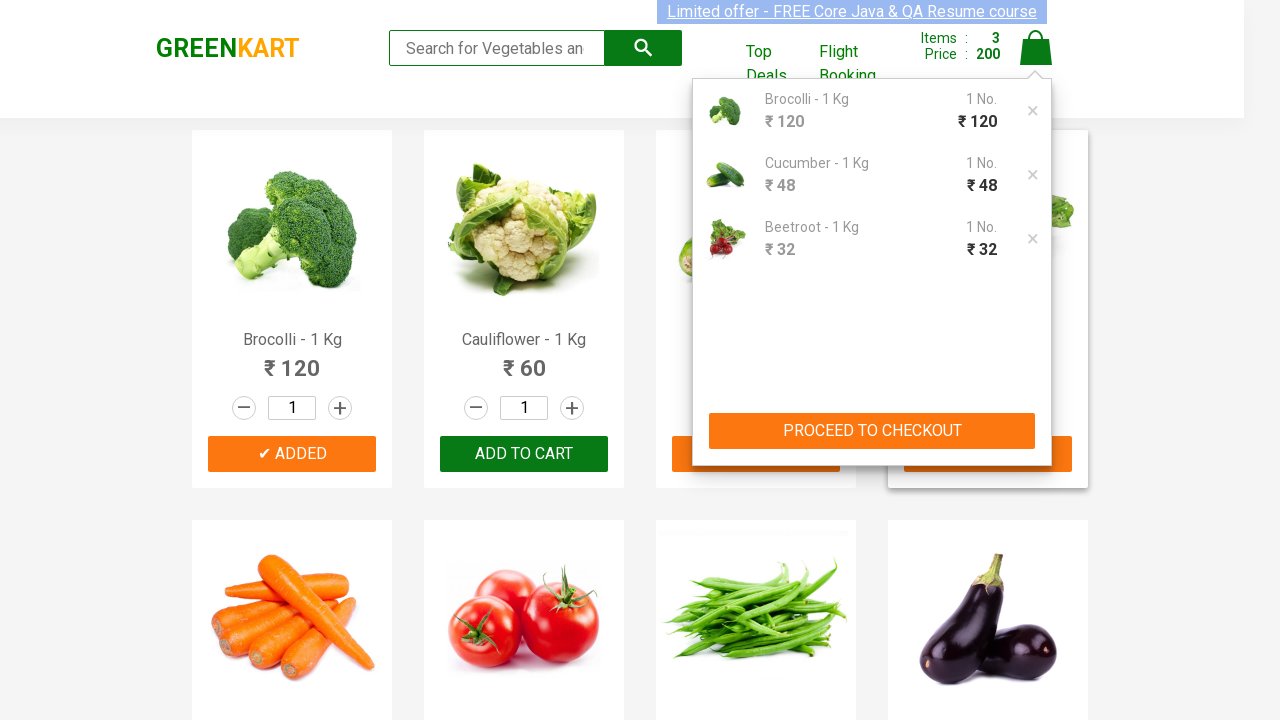

Clicked PROCEED TO CHECKOUT button at (872, 431) on xpath=//button[contains(text(),'PROCEED TO CHECKOUT')]
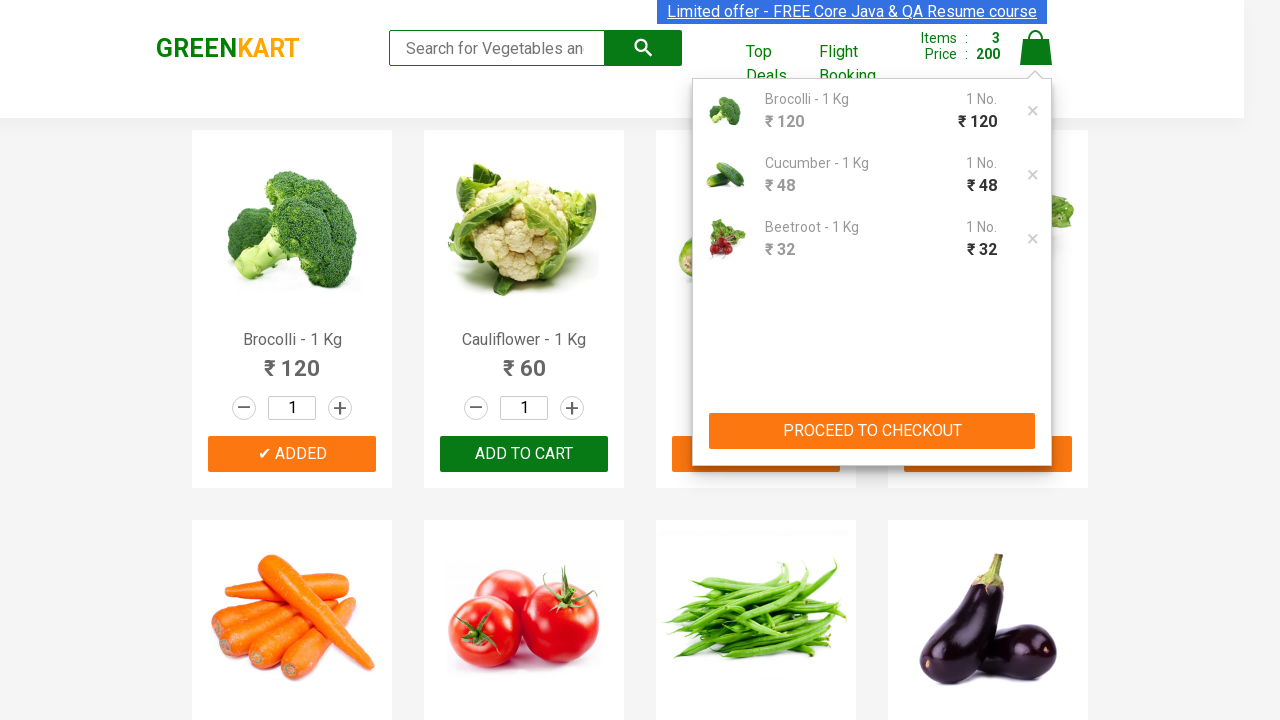

Promo code input field became visible
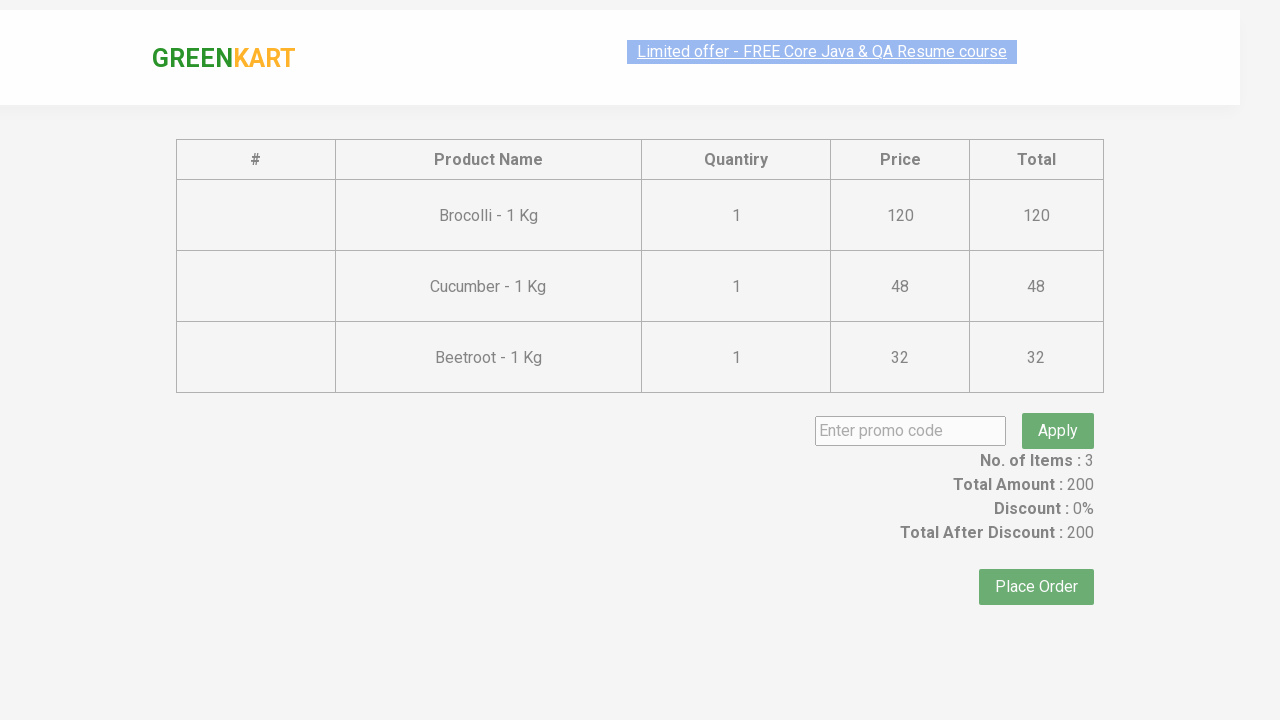

Entered promo code 'rahulshettyacademy' on input.promoCode
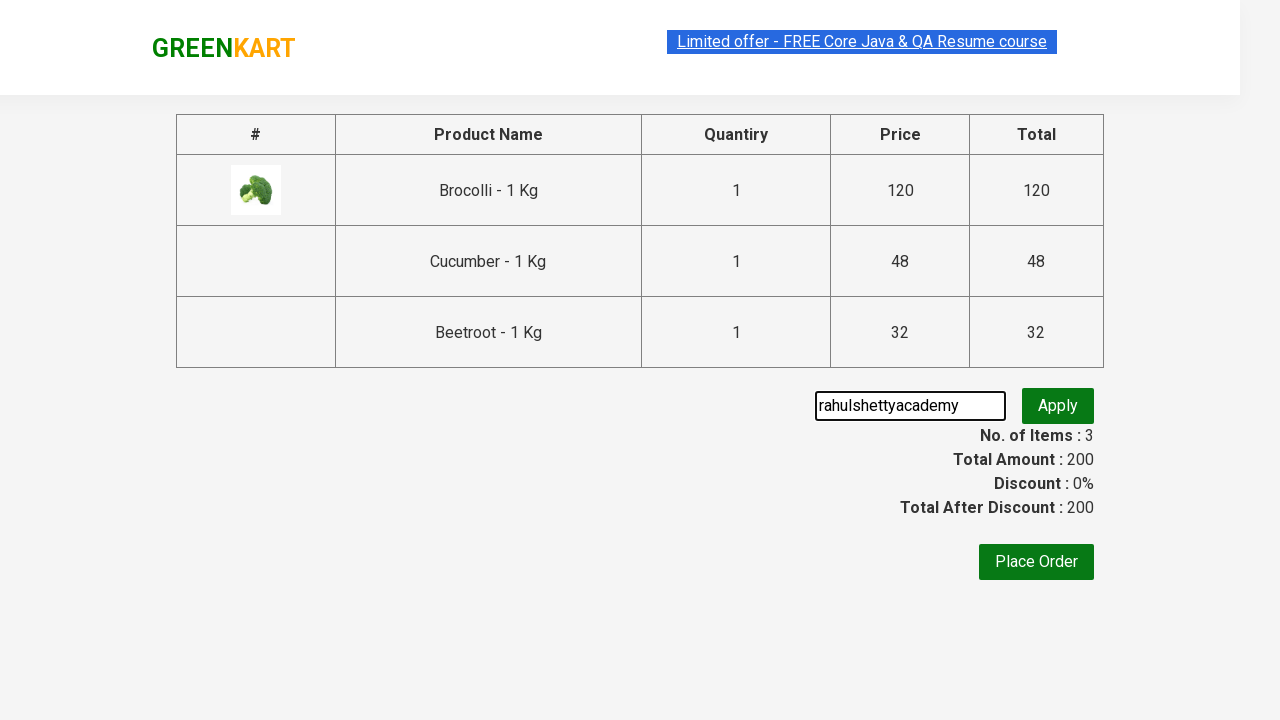

Clicked Apply button to apply promo code at (1058, 406) on button.promoBtn
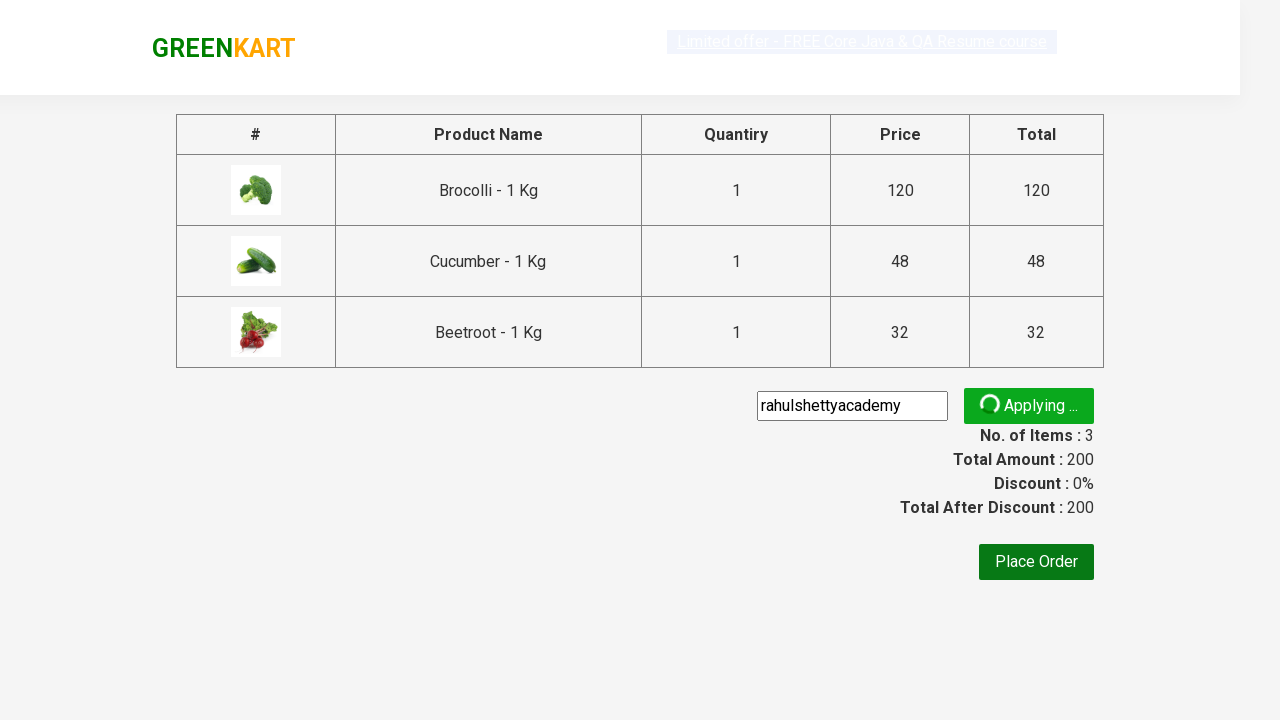

Promo info message appeared
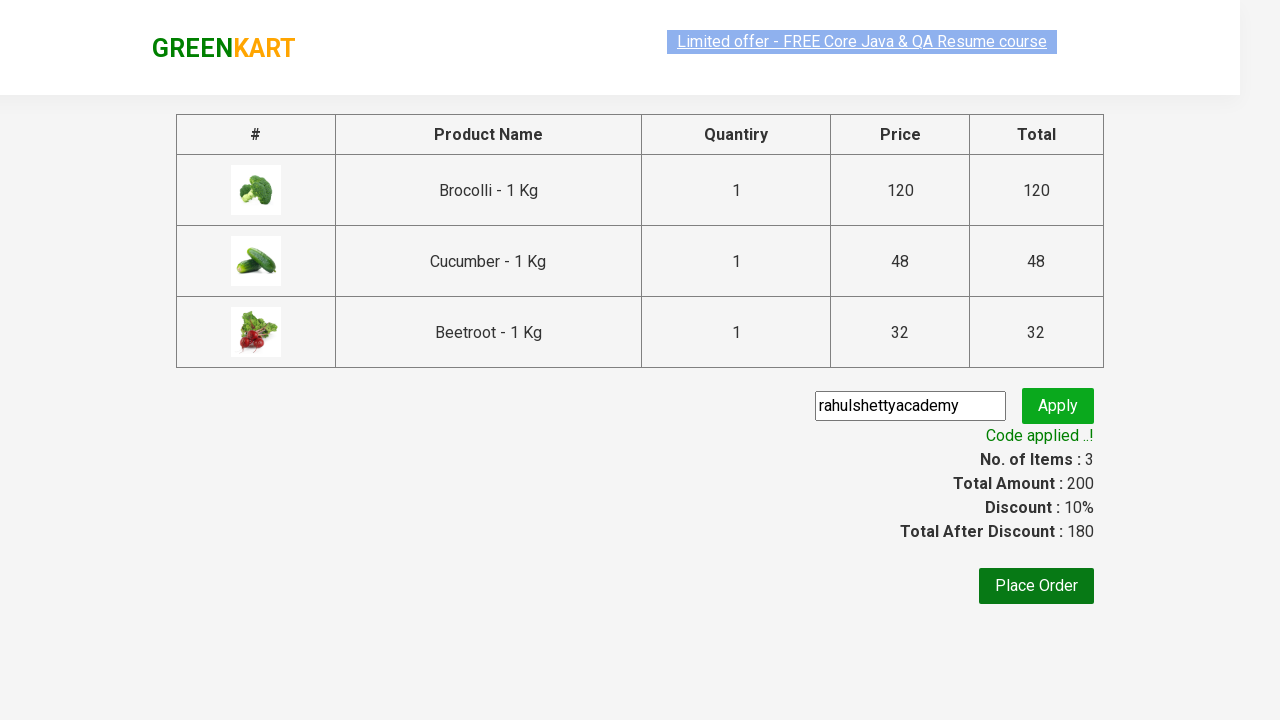

Retrieved promo info text: Code applied ..!
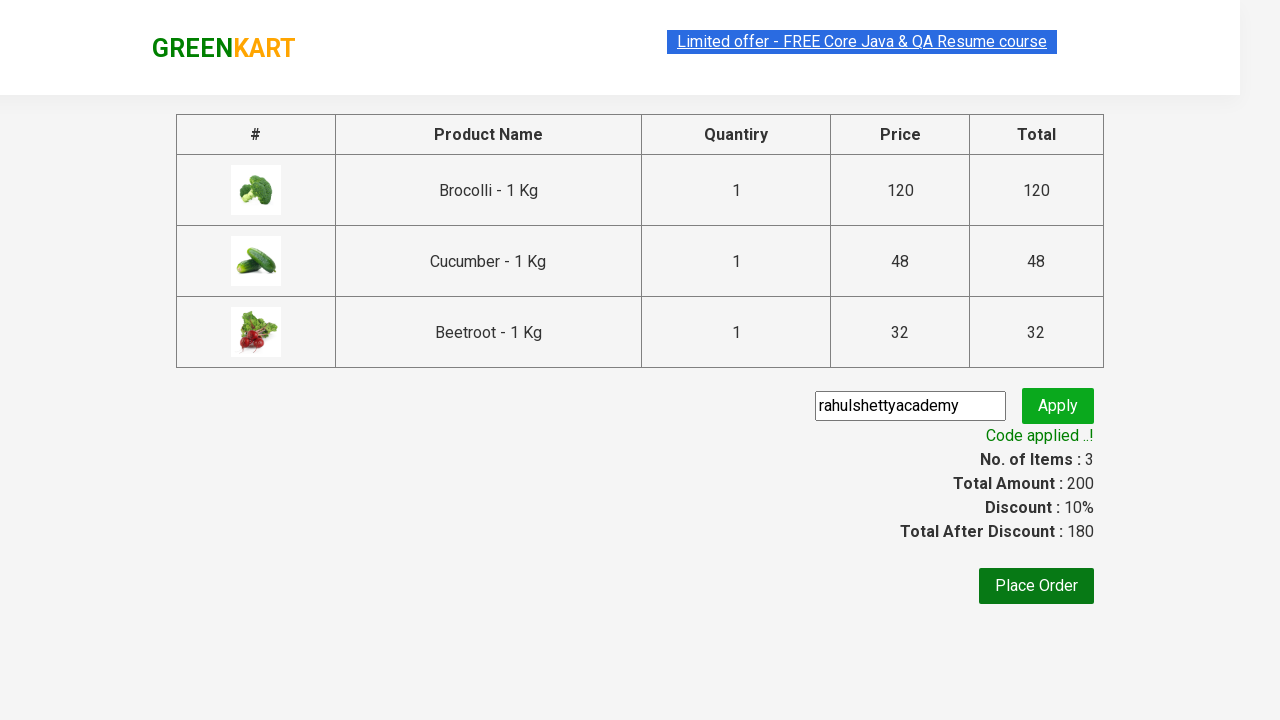

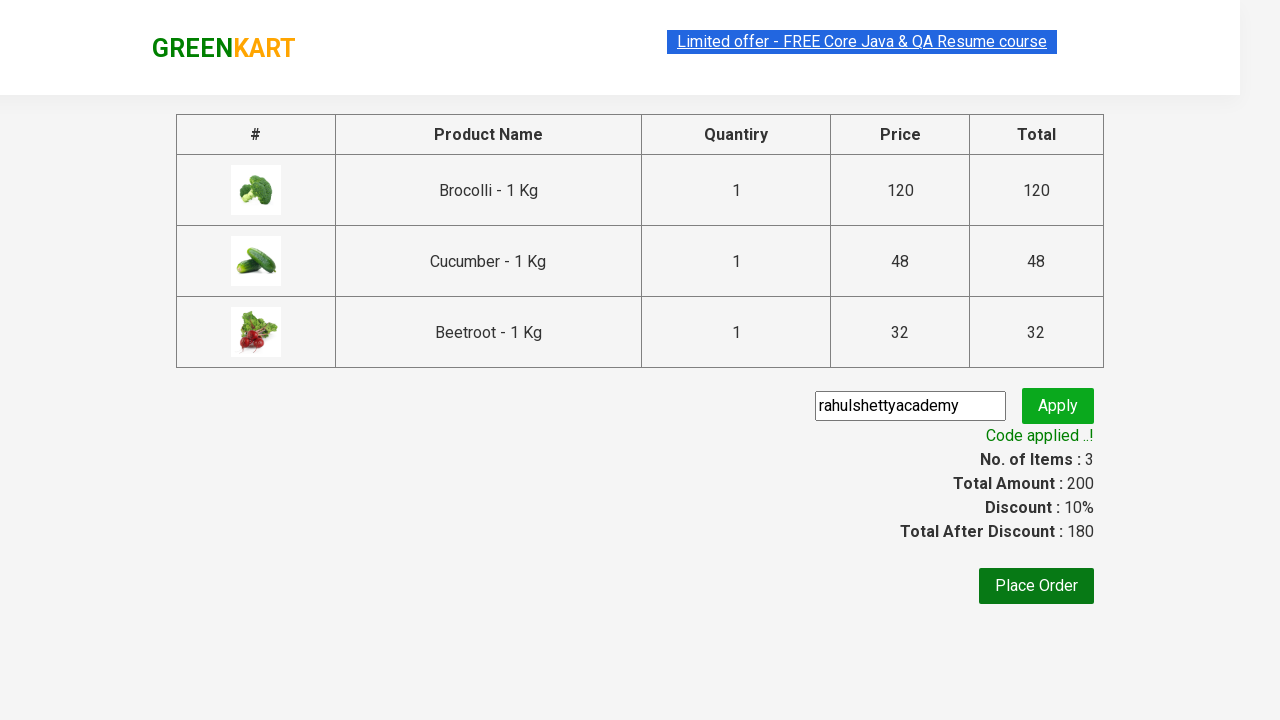